Tests drag and drop functionality by dragging an element to a target drop zone

Starting URL: http://sahitest.com/demo/dragDropMooTools.htm

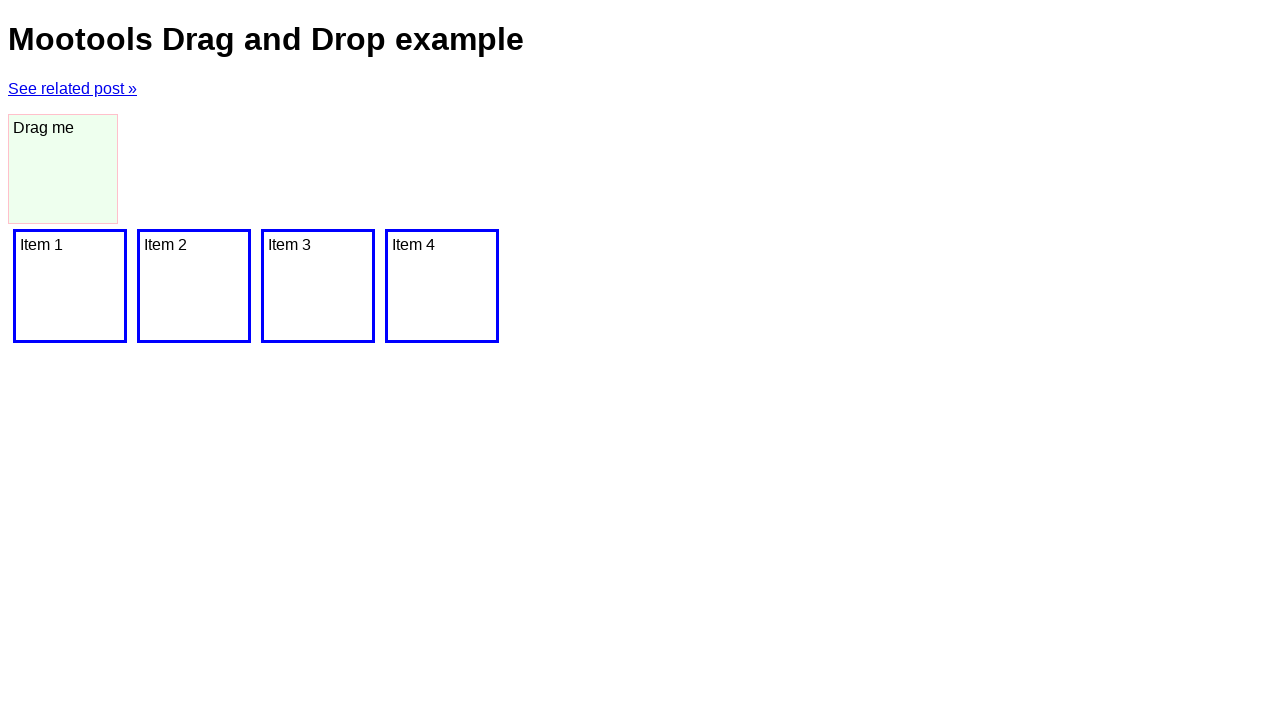

Waited for draggable element with id 'dragger' to be visible
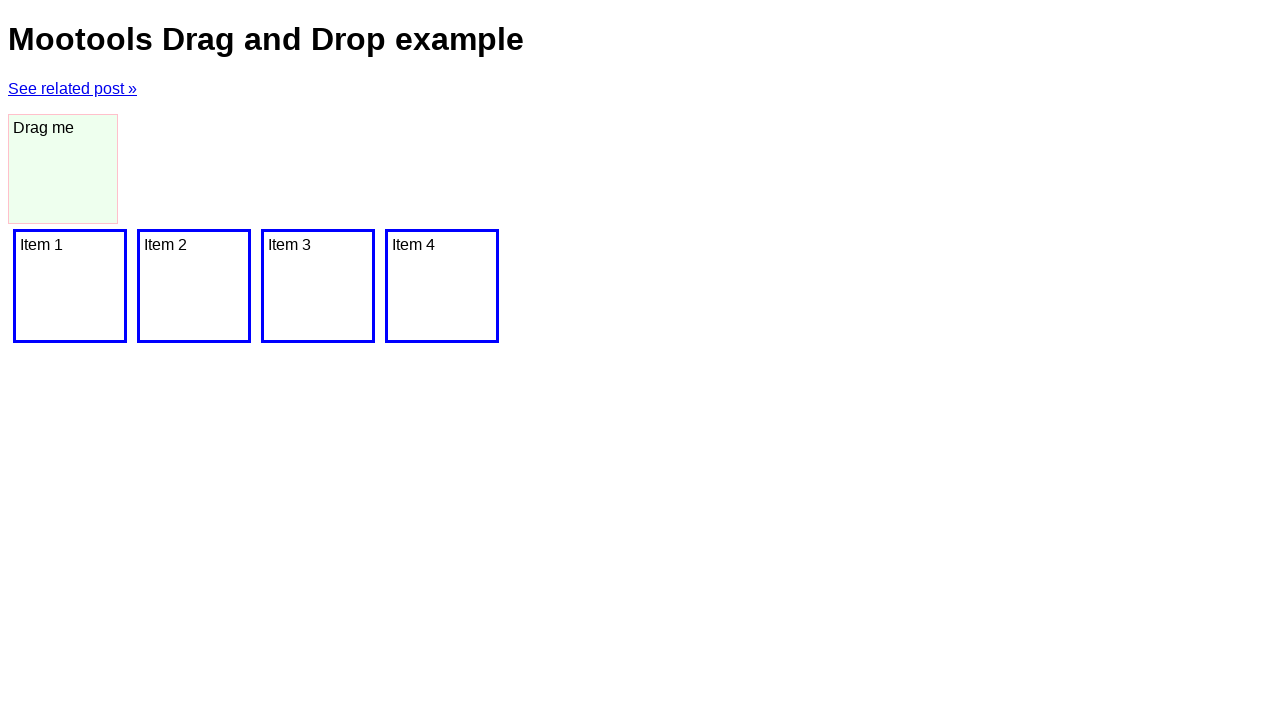

Located the draggable source element
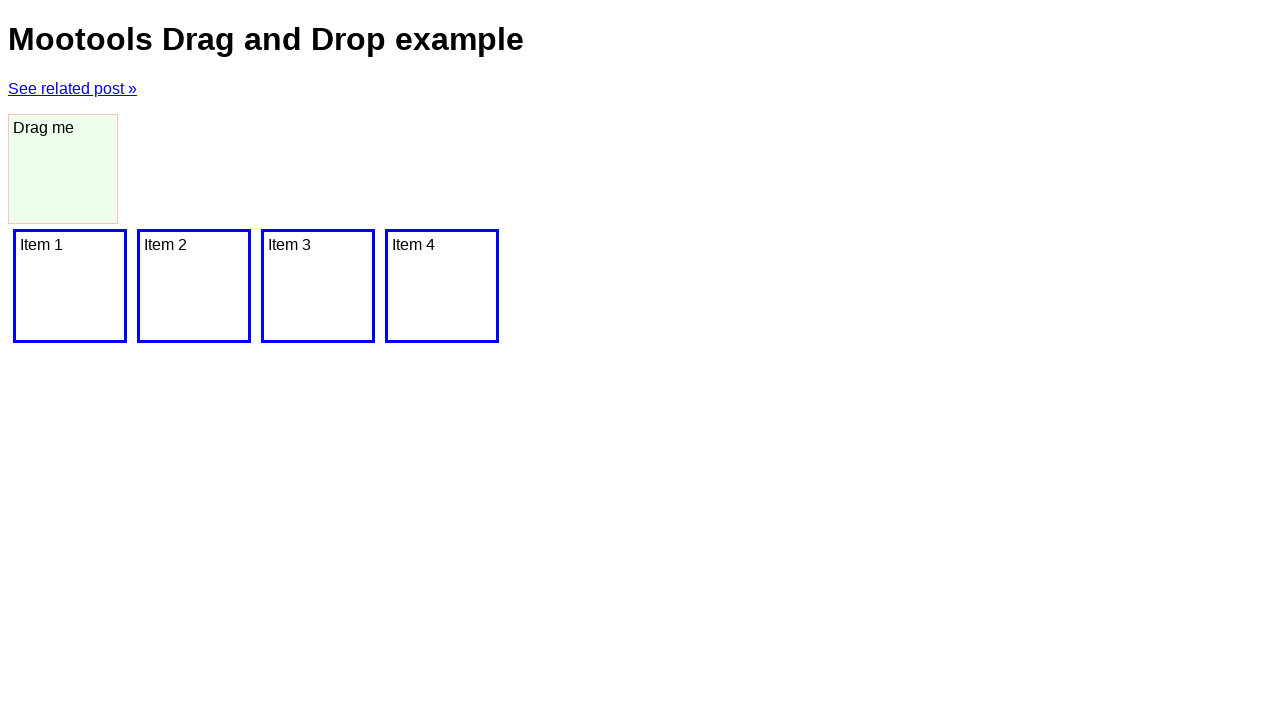

Located the target drop zone element
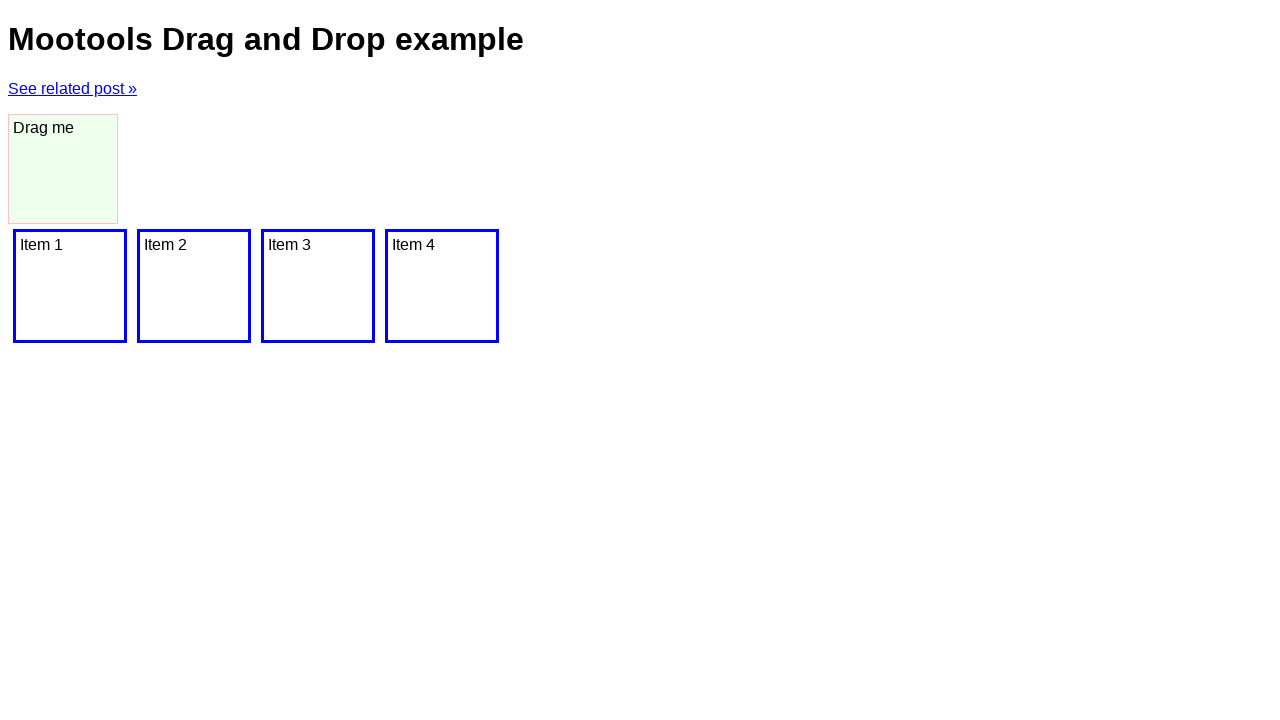

Dragged element from source to target drop zone at (194, 286)
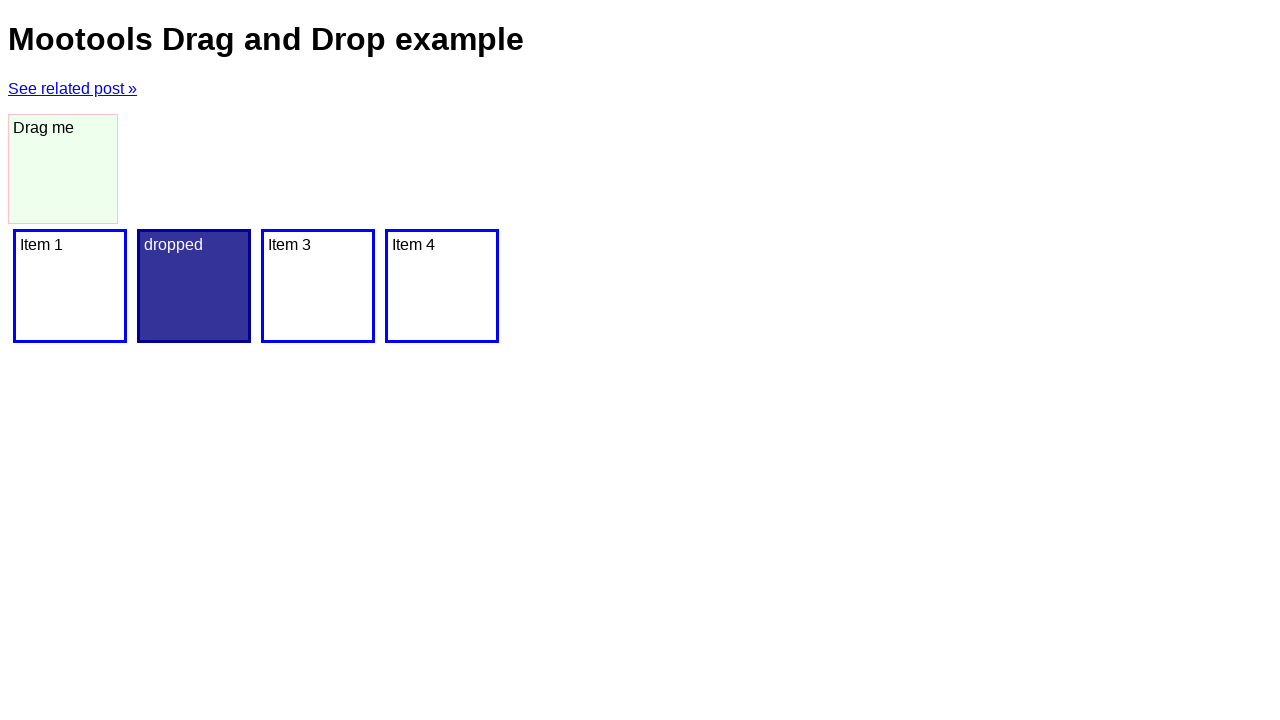

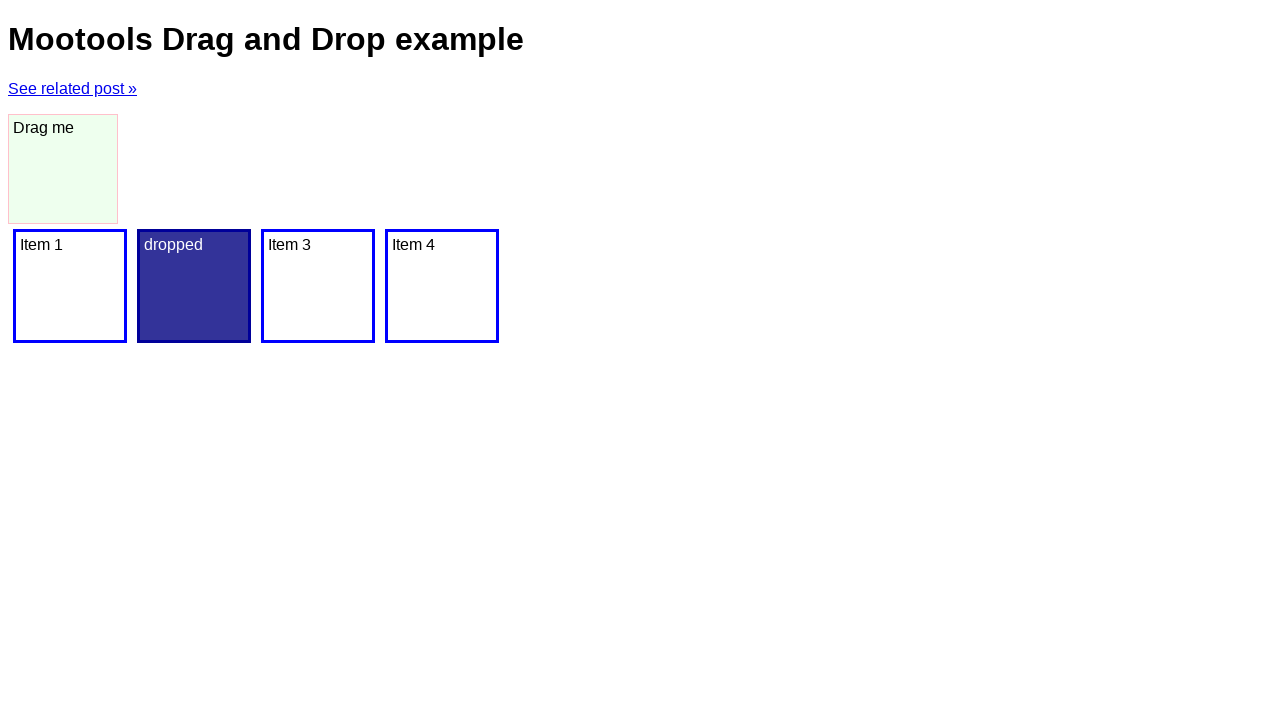